Tests registration form validation with password that is too short (less than 6 characters)

Starting URL: https://alada.vn/tai-khoan/dang-ky.html

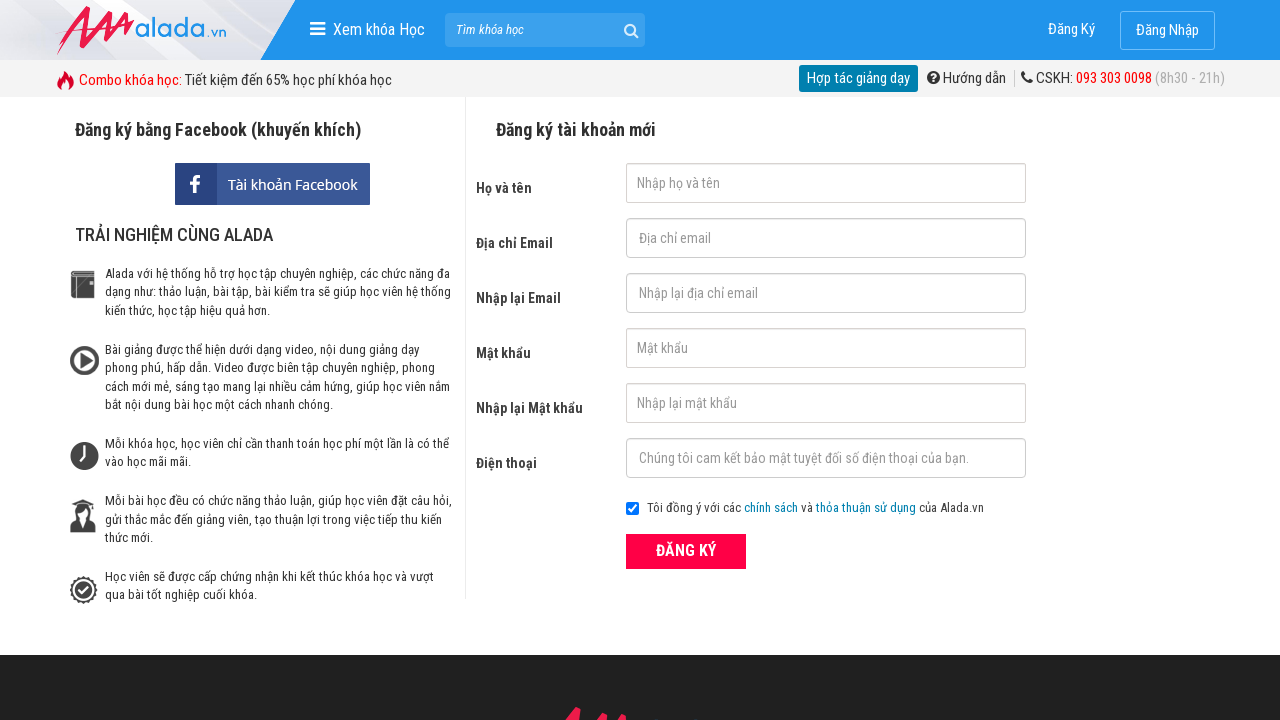

Filled first name field with 'Le Thanh Demo' on #txtFirstname
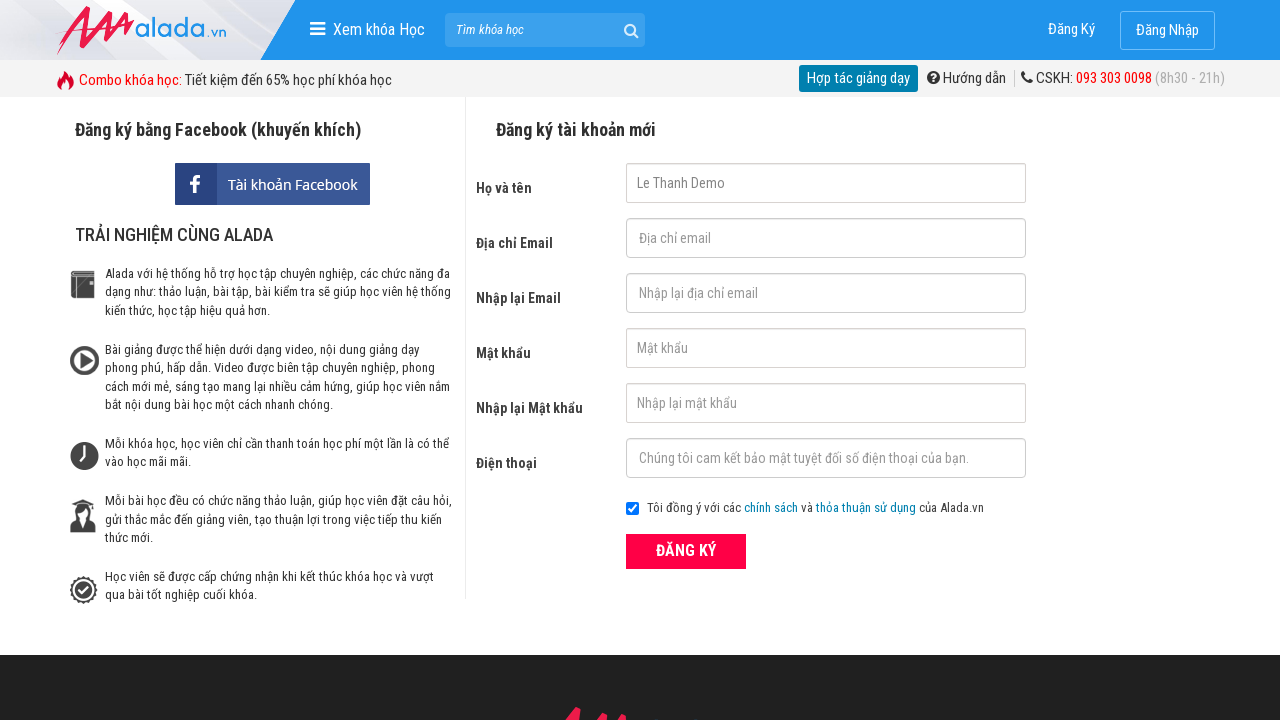

Filled email field with 'demo@gmail.com' on #txtEmail
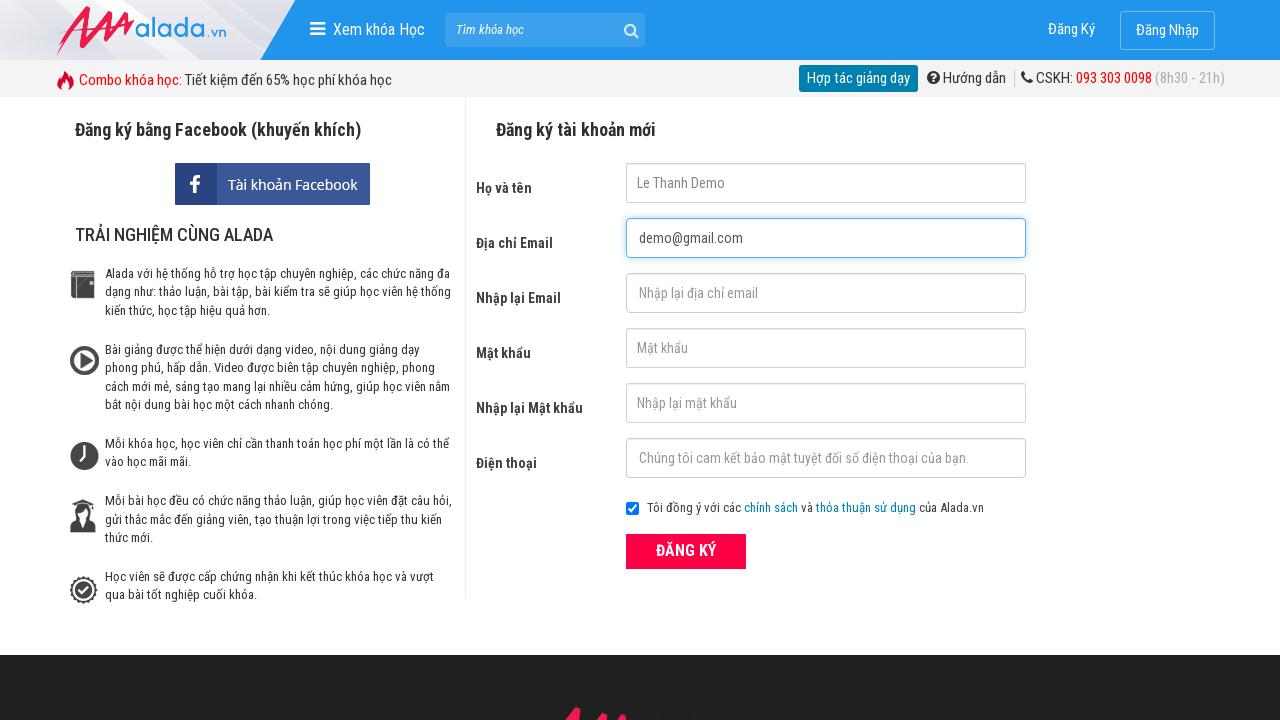

Filled confirm email field with 'demo@gmail.com' on #txtCEmail
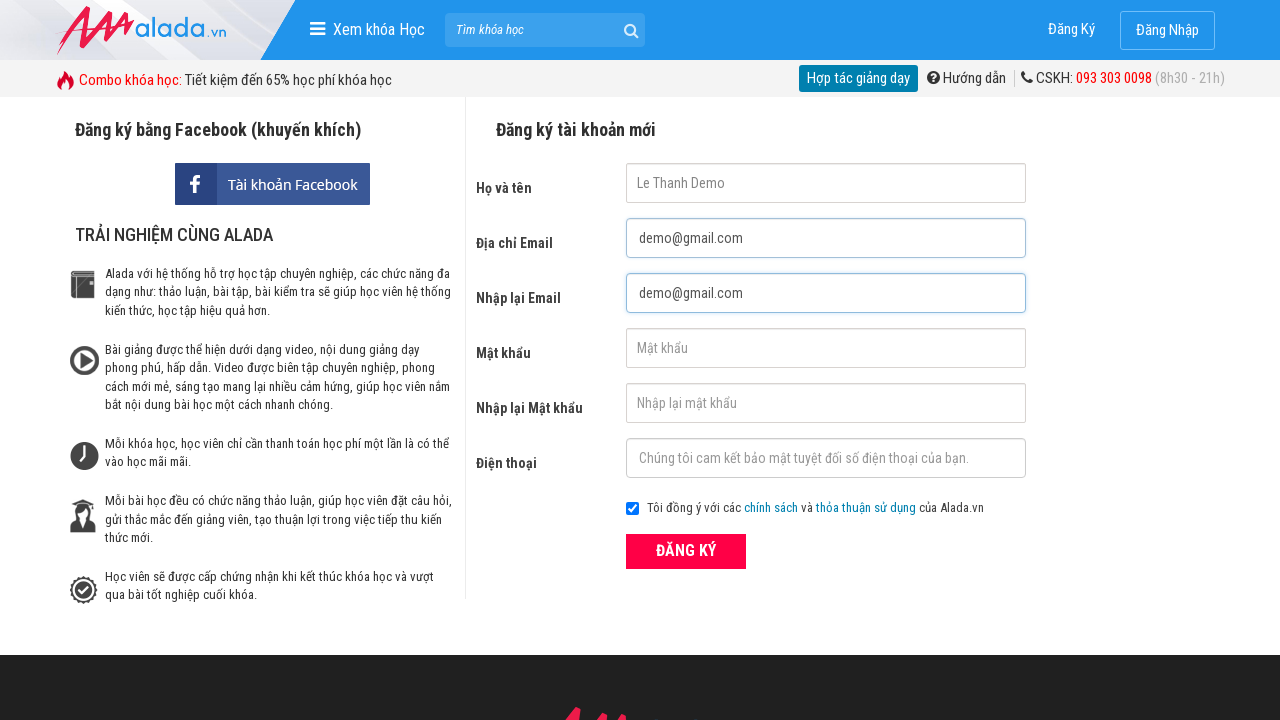

Filled password field with short password '123' (3 characters, less than 6 required) on #txtPassword
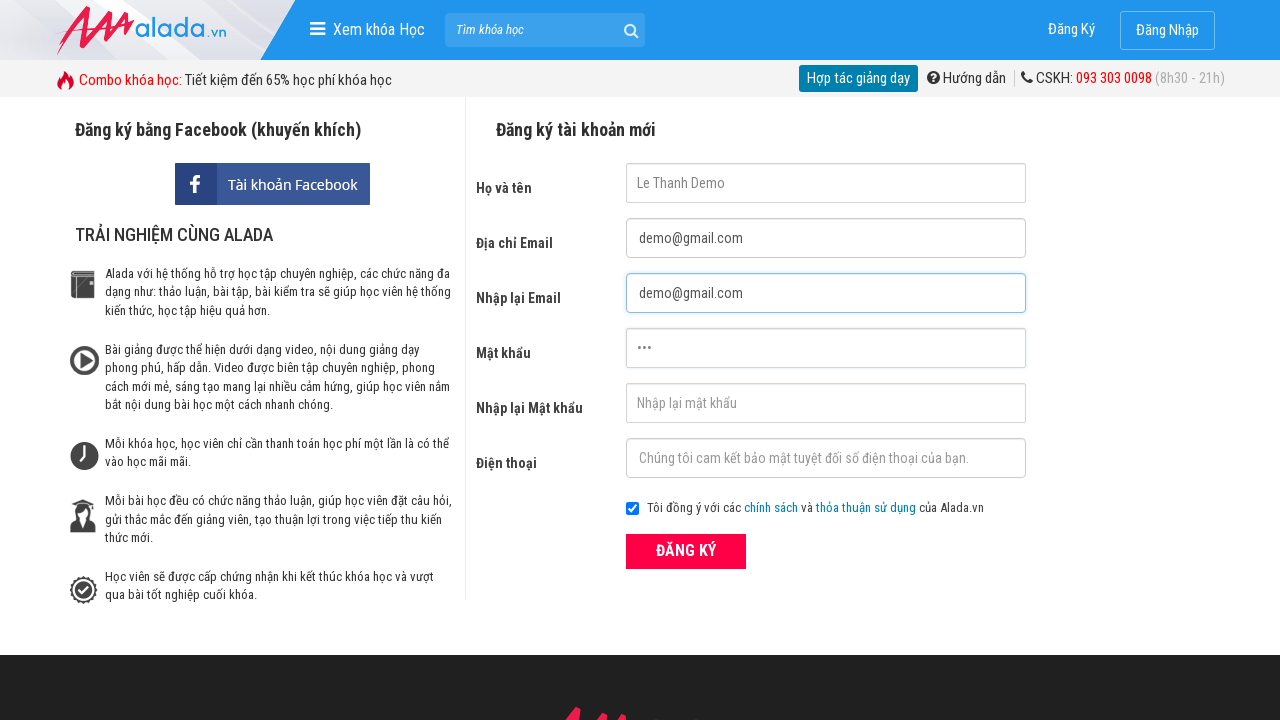

Filled confirm password field with '123' on #txtCPassword
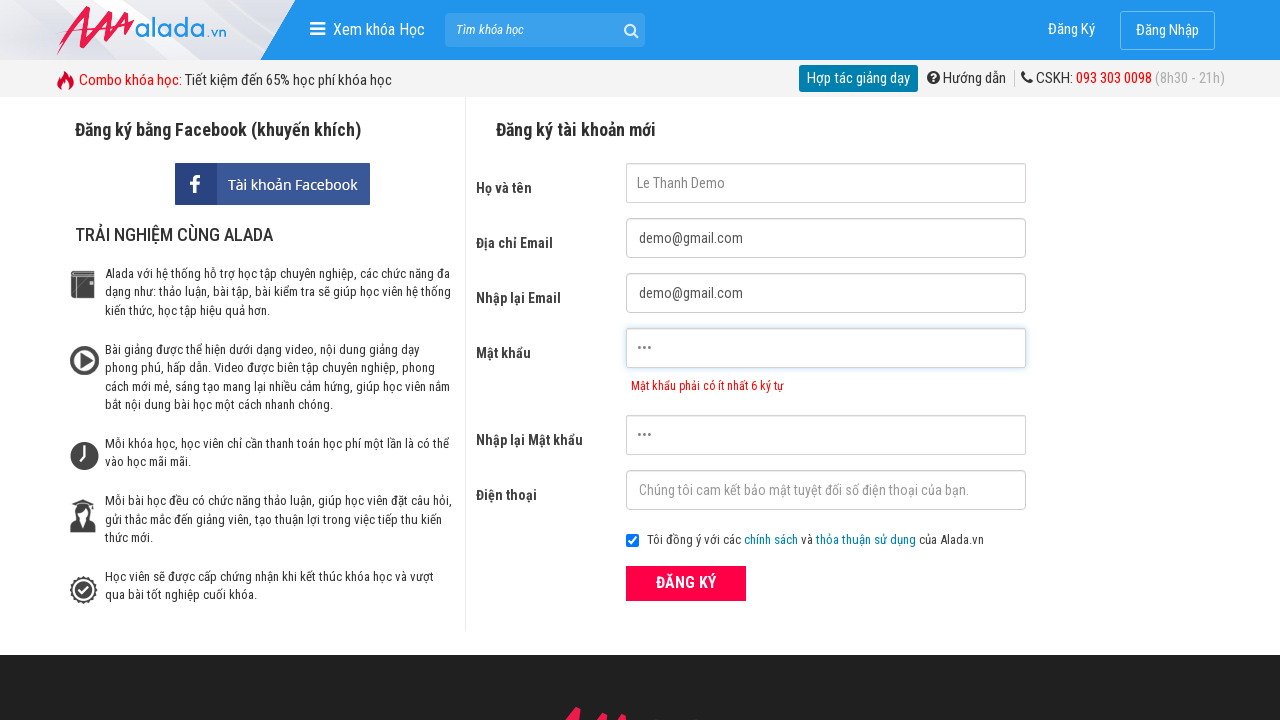

Filled phone field with '0934567890' on #txtPhone
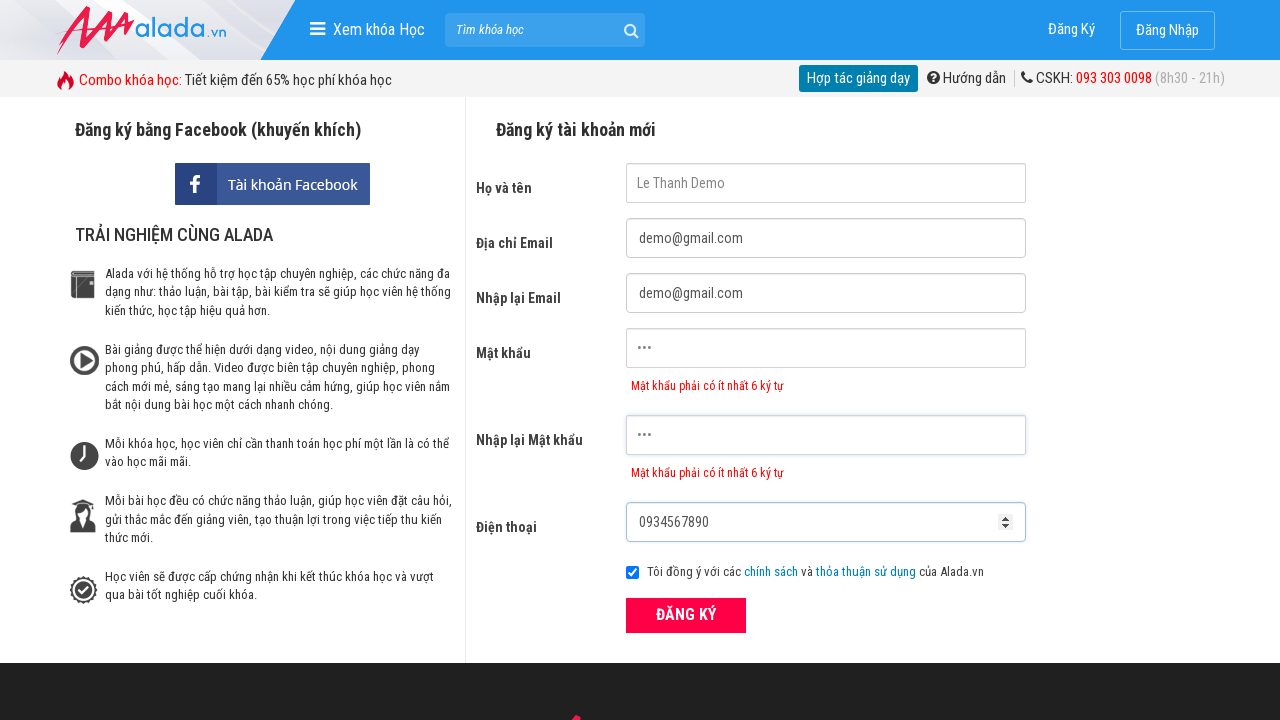

Clicked ĐĂNG KÝ (register) button to submit form at (686, 615) on xpath=//button[text()='ĐĂNG KÝ' and @type='submit']
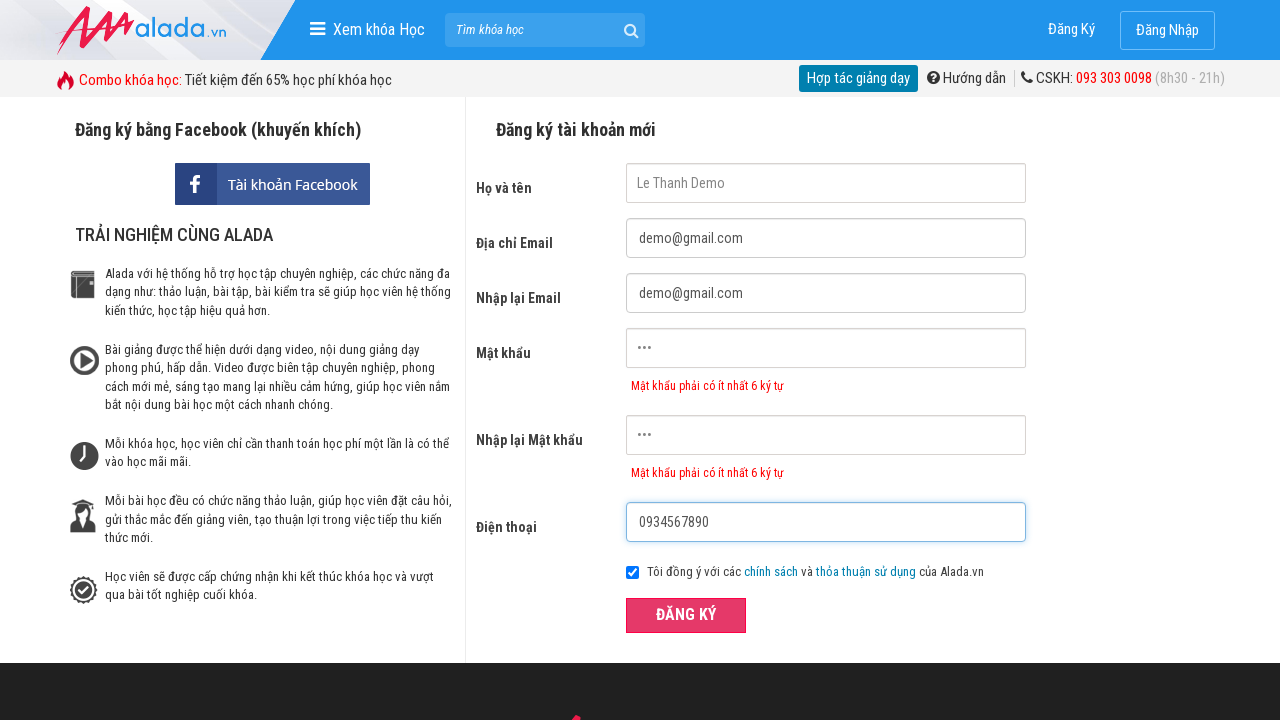

Password error message appeared, validating short password rejection
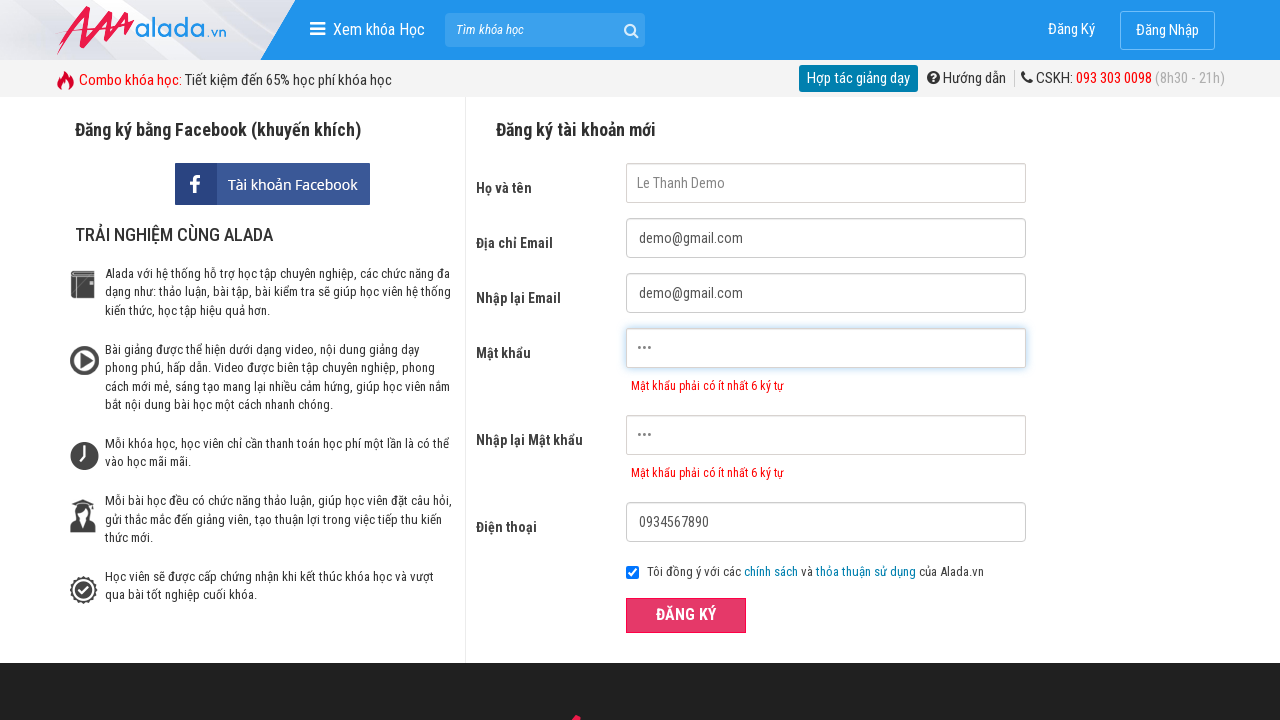

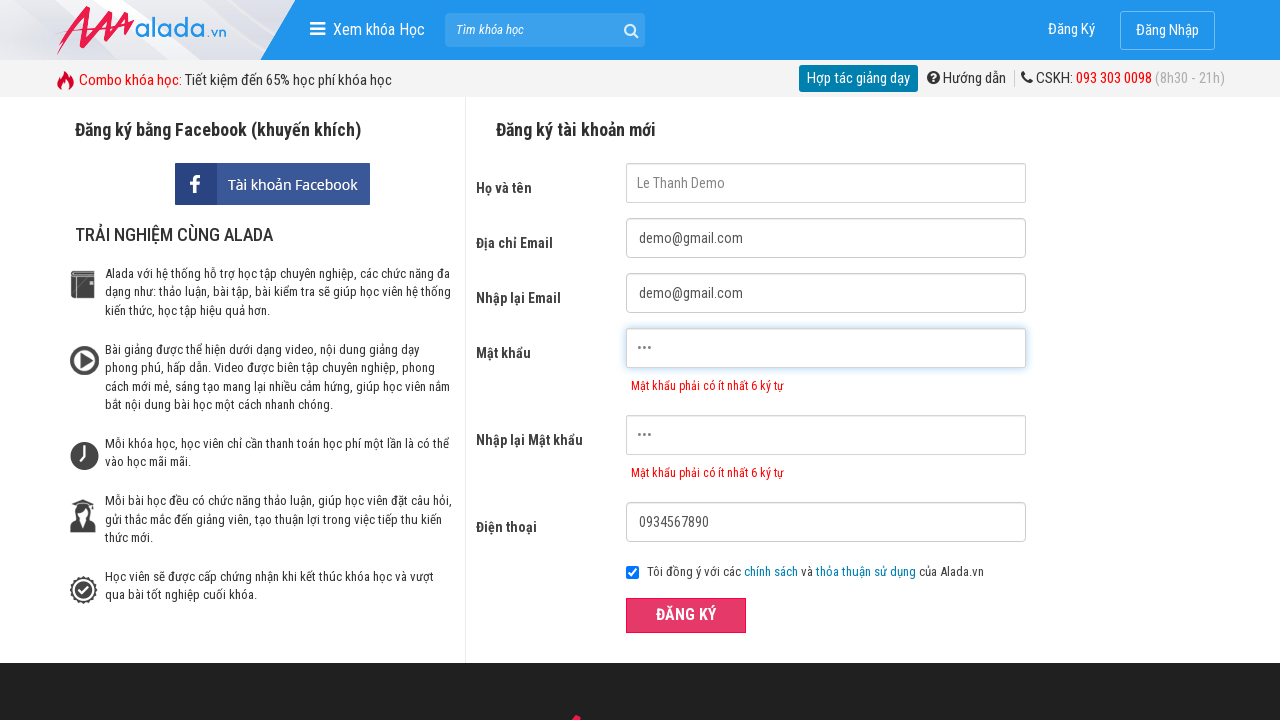